Scrolls to the footer section and counts all links within the footer area

Starting URL: https://rahulshettyacademy.com/AutomationPractice/

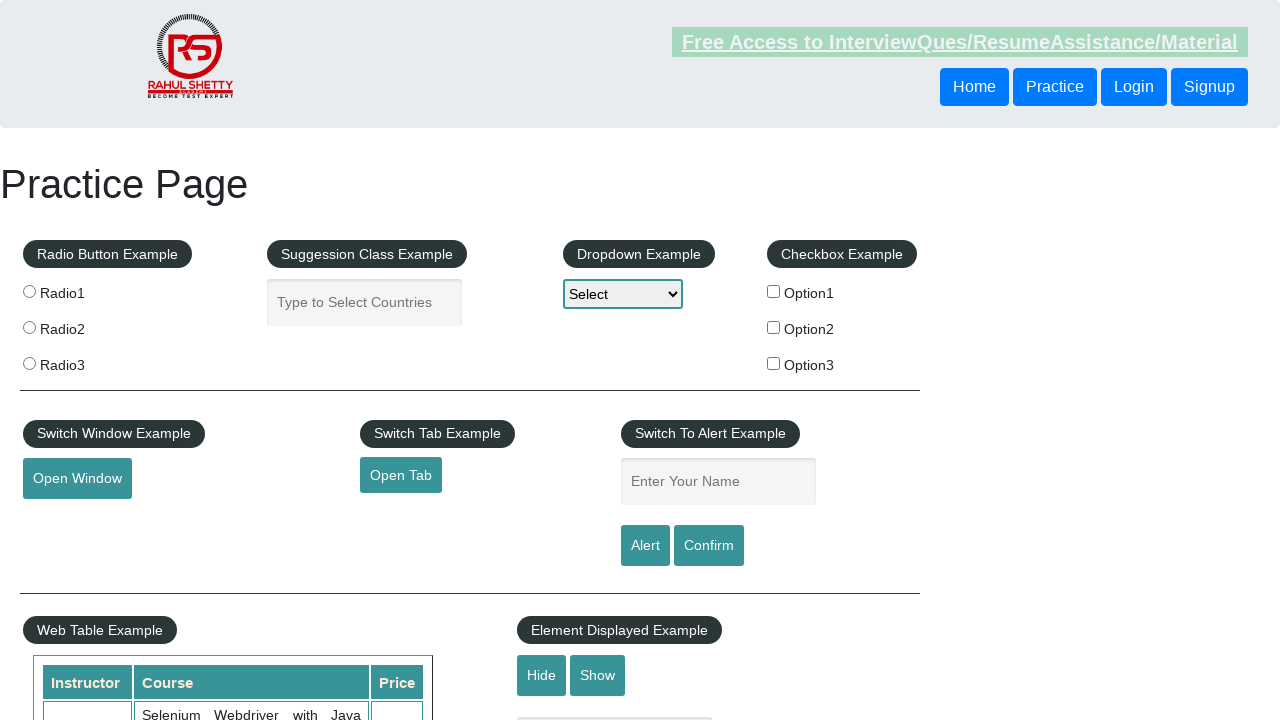

Scrolled to footer section with id 'gf-BIG'
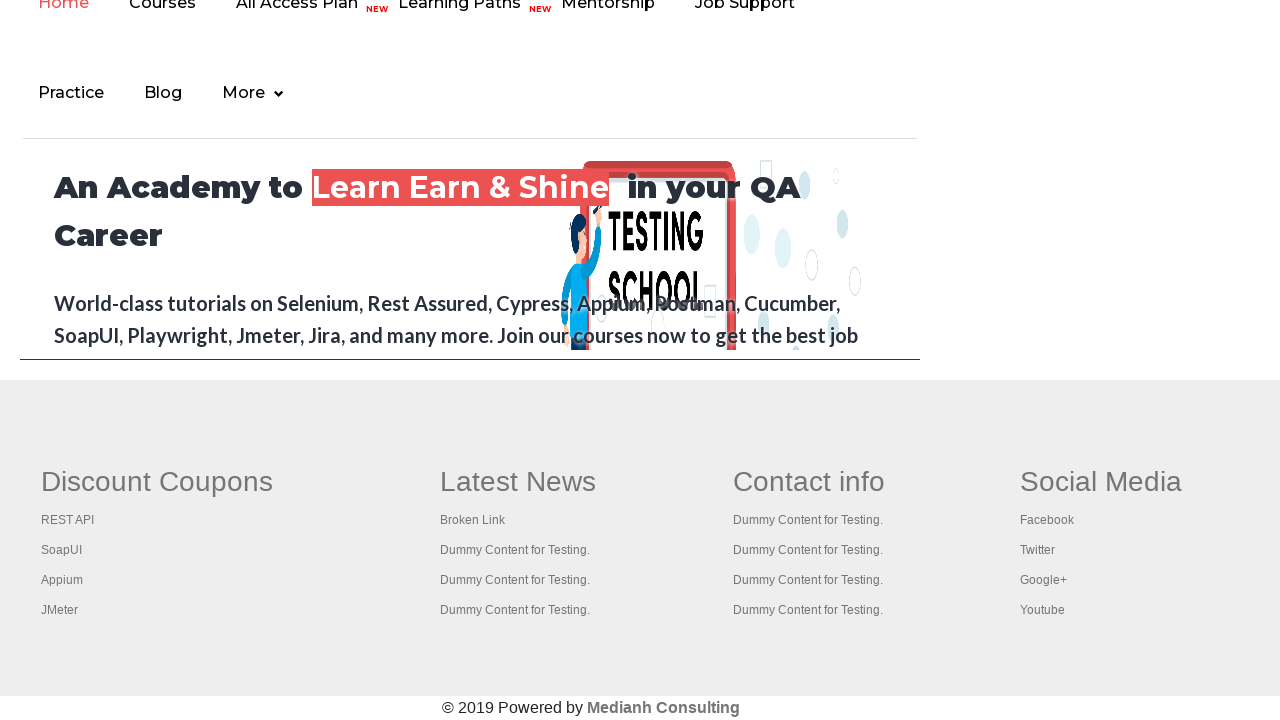

Counted all links in footer section: 20 links found
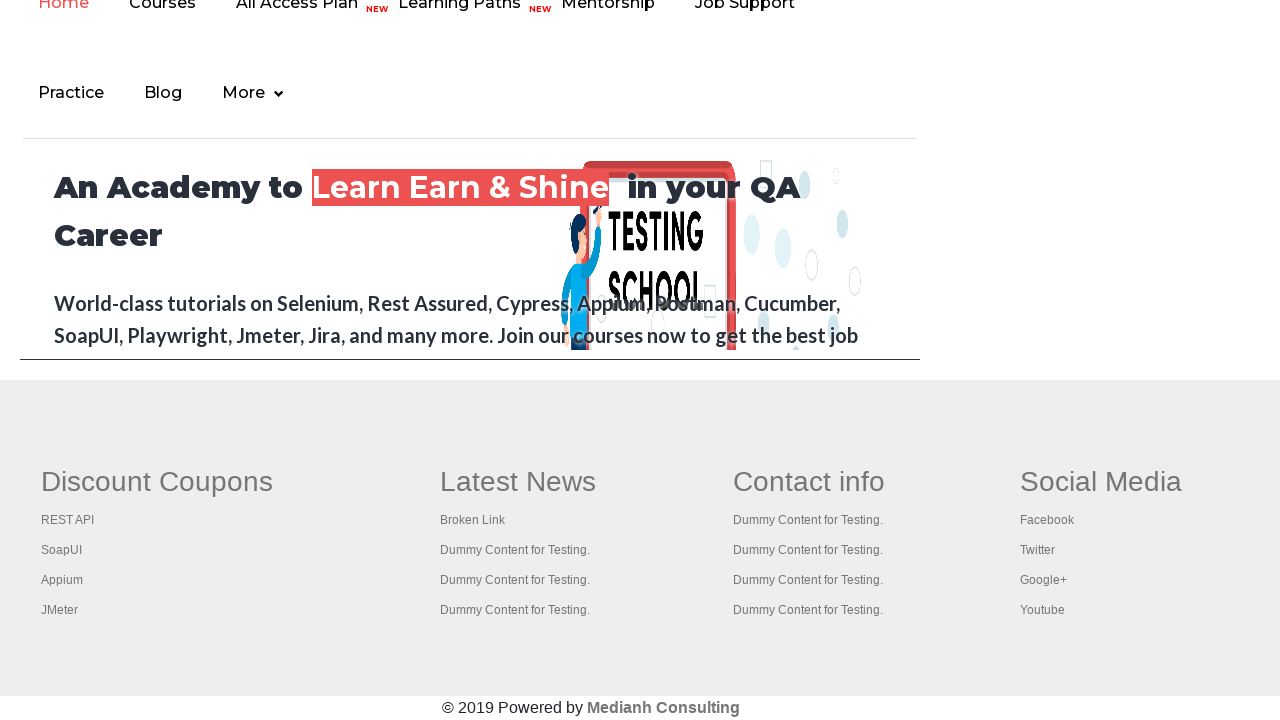

Printed footer link count: 20
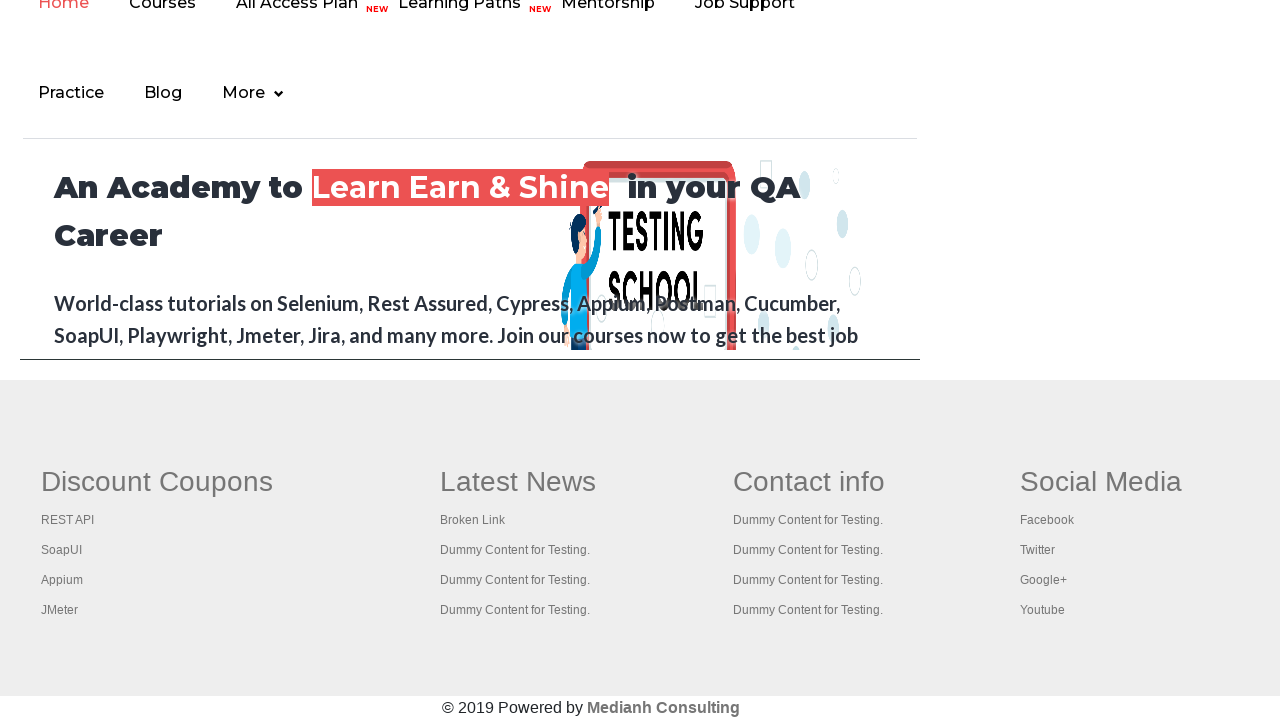

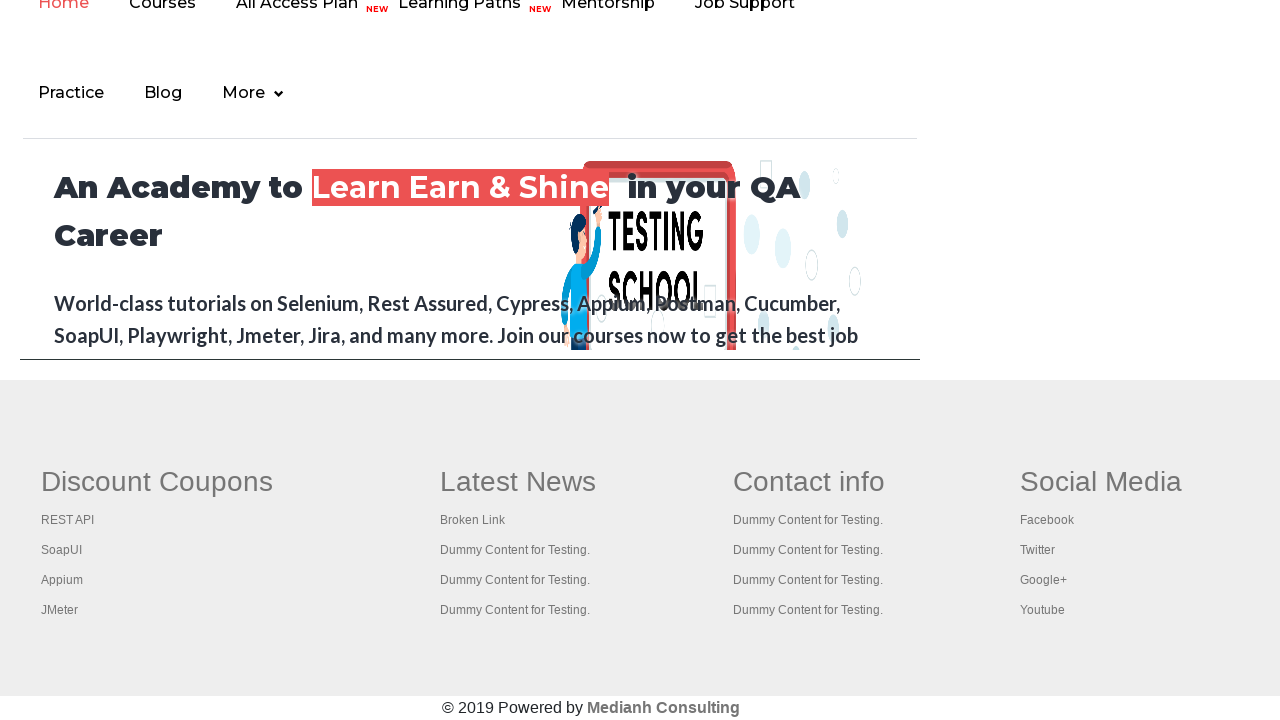